Navigates to the Calley Pro Features page in a mobile viewport size (414x896) and waits for the page to fully load.

Starting URL: https://www.getcalley.com/calley-pro-features/

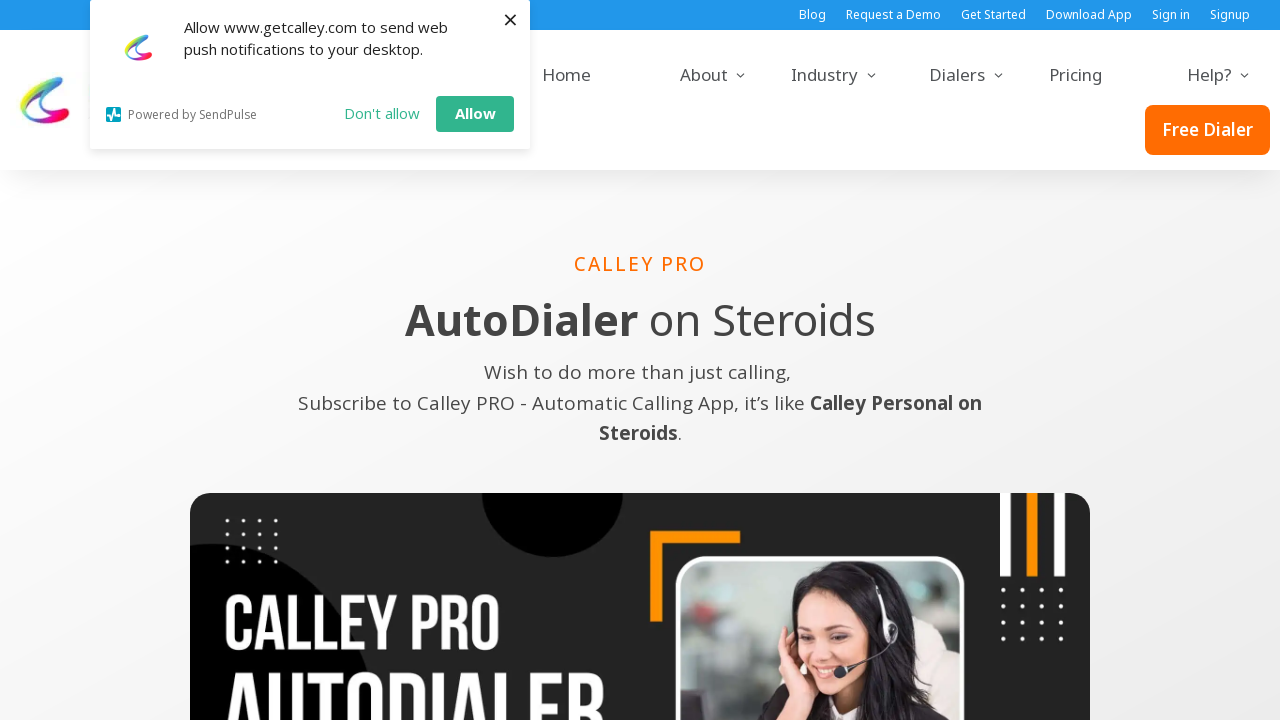

Set mobile viewport size to 414x896 (iPhone XR/11)
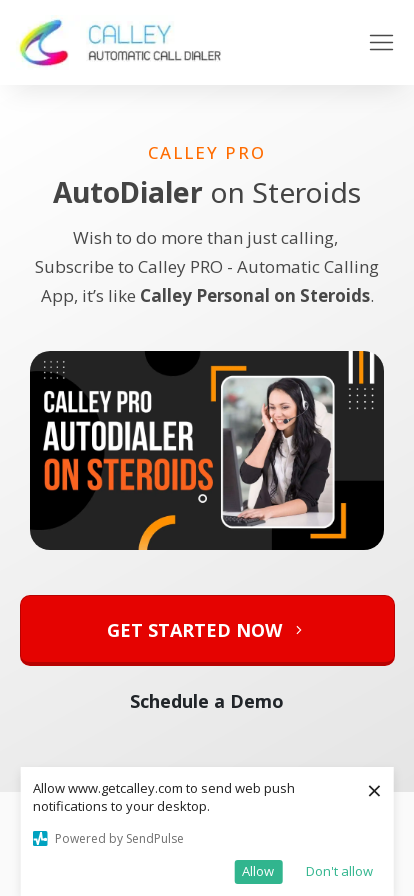

Calley Pro Features page fully loaded (networkidle)
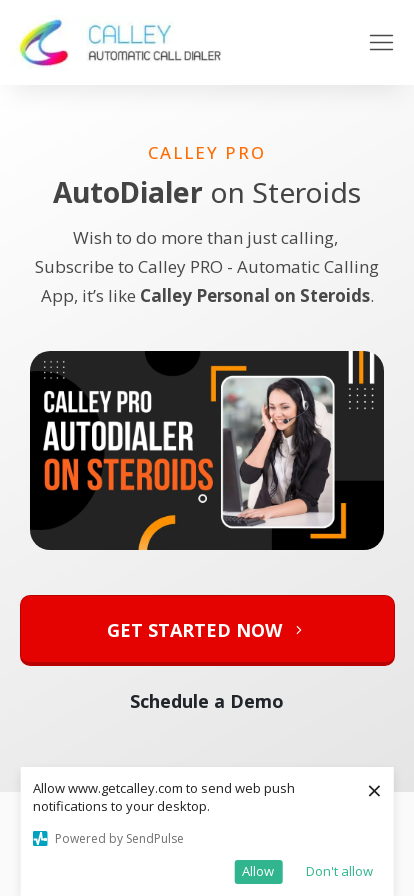

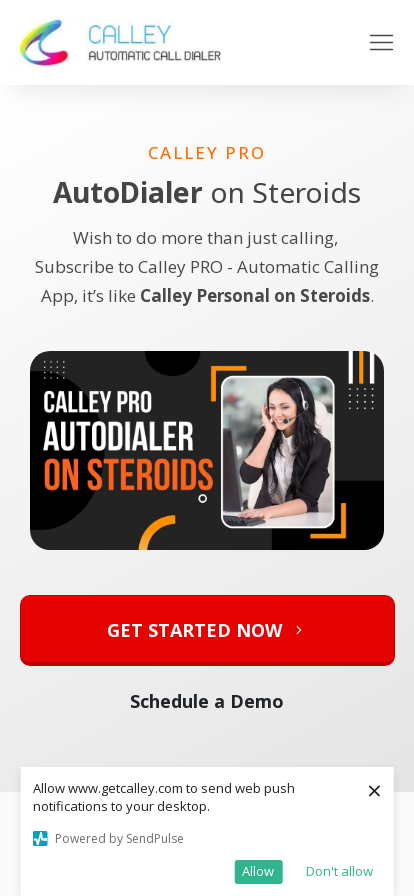